Tests browser zoom functionality by zooming in to 200% and then zooming back out to 100% on the Selenium website using JavaScript execution.

Starting URL: https://www.selenium.dev

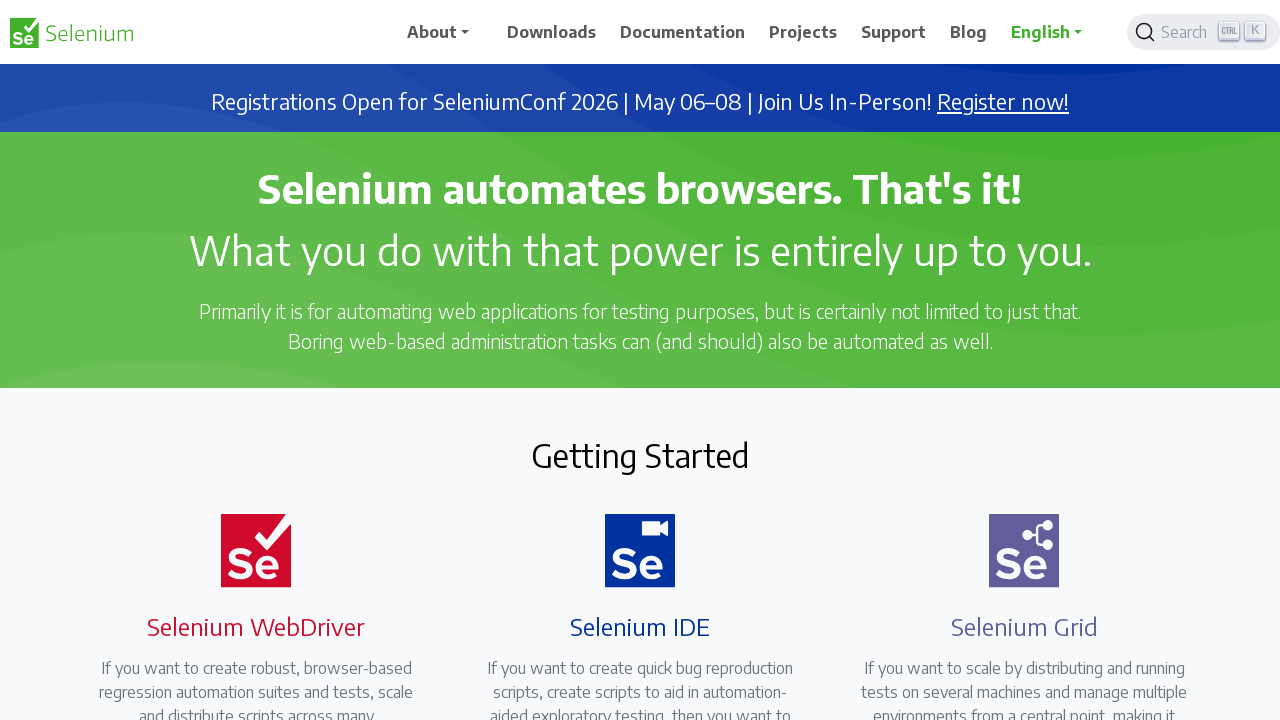

Zoomed in to 200% using JavaScript
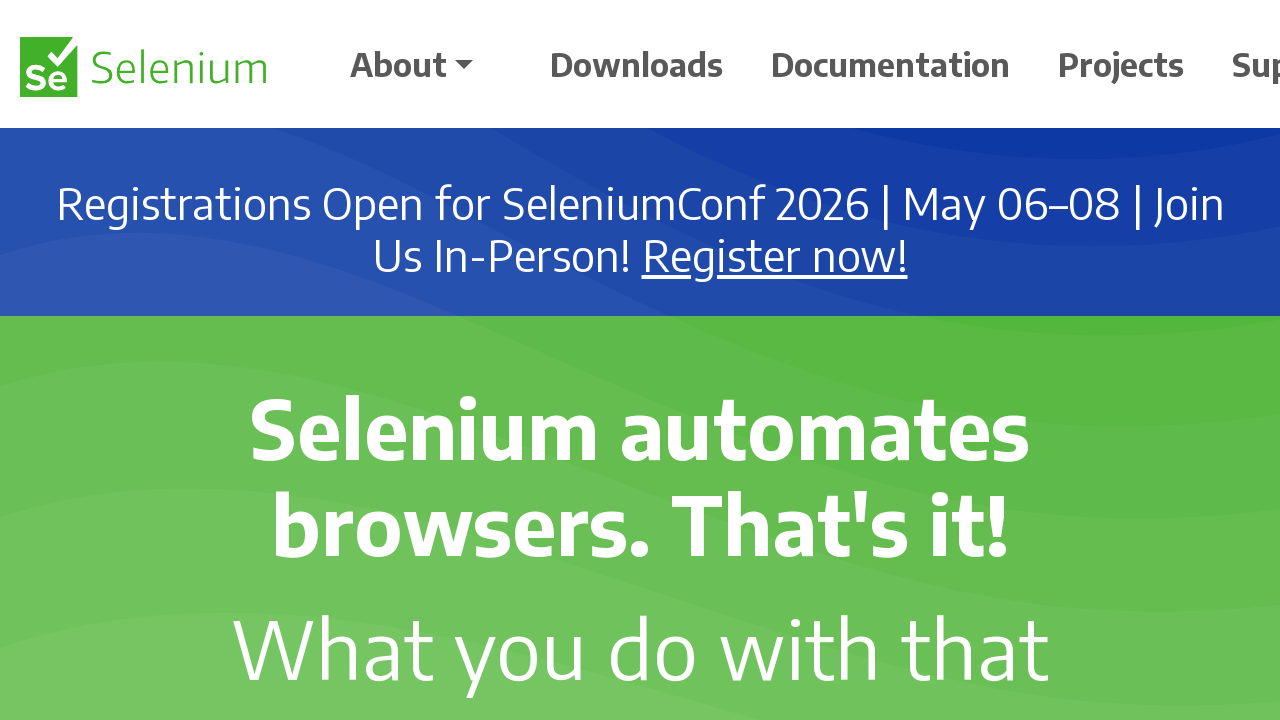

Waited 2 seconds to observe zoom effect
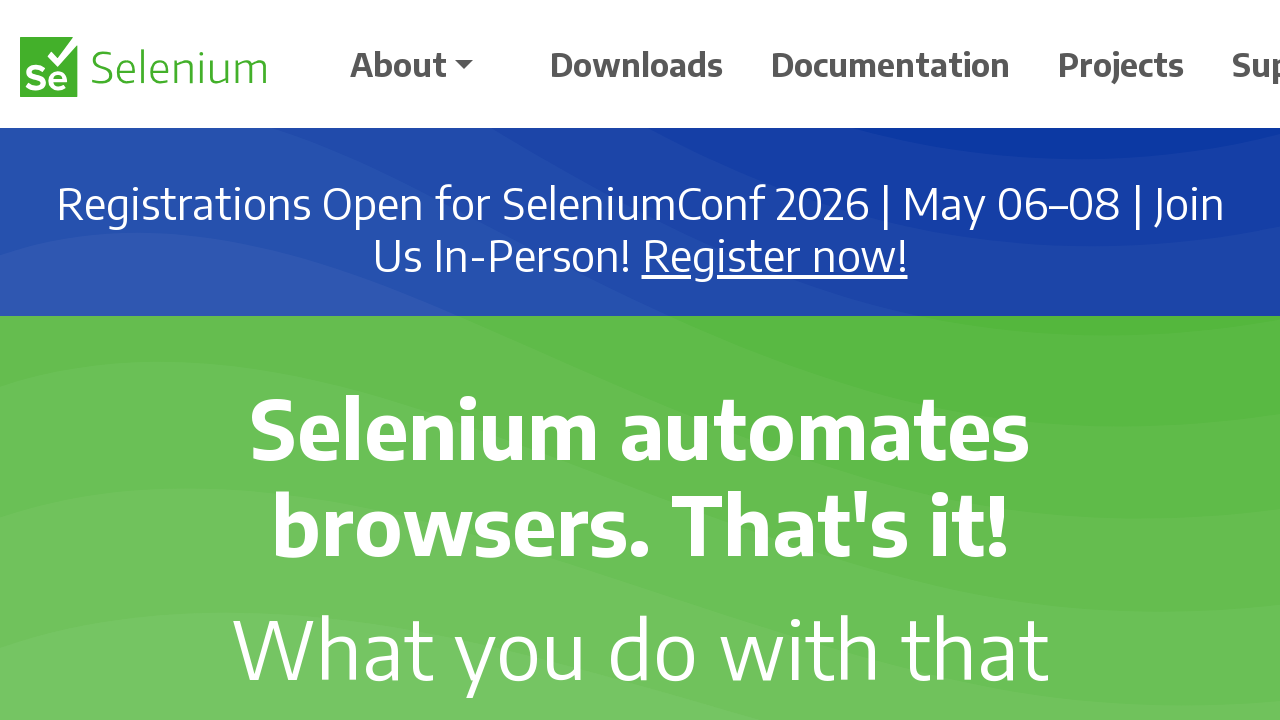

Zoomed back out to 100% using JavaScript
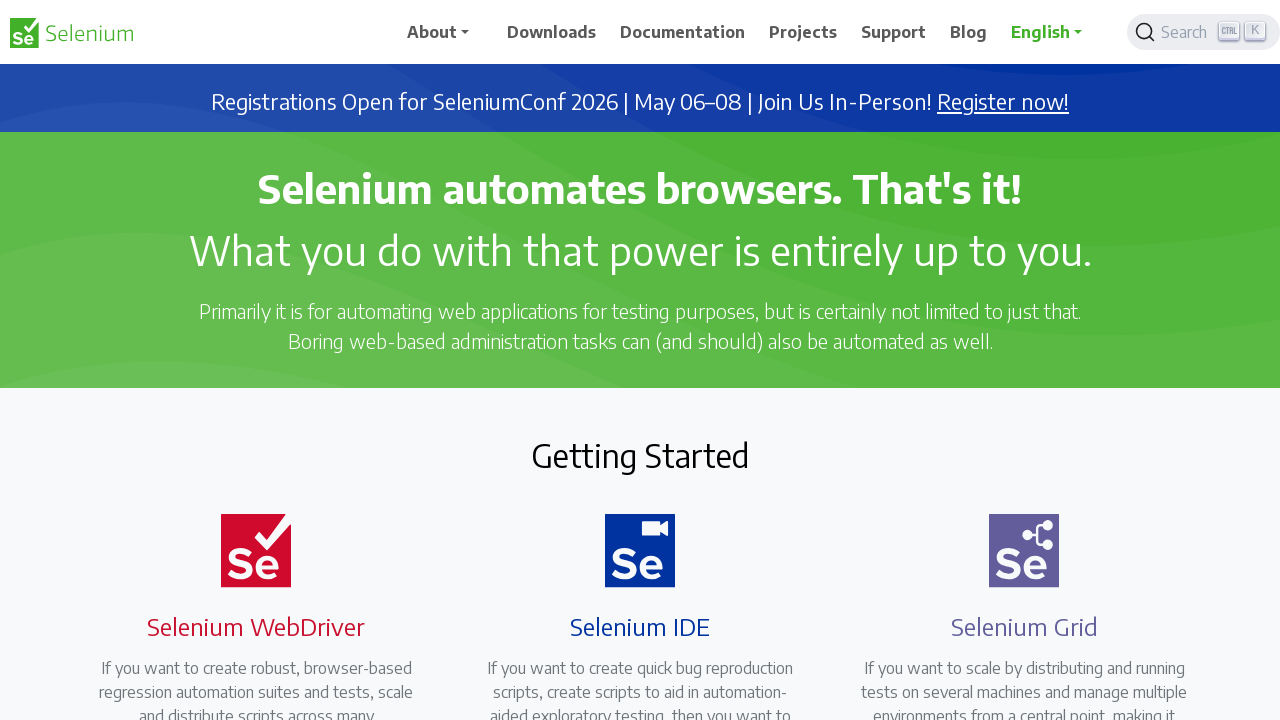

Waited 2 seconds to observe zoom reset
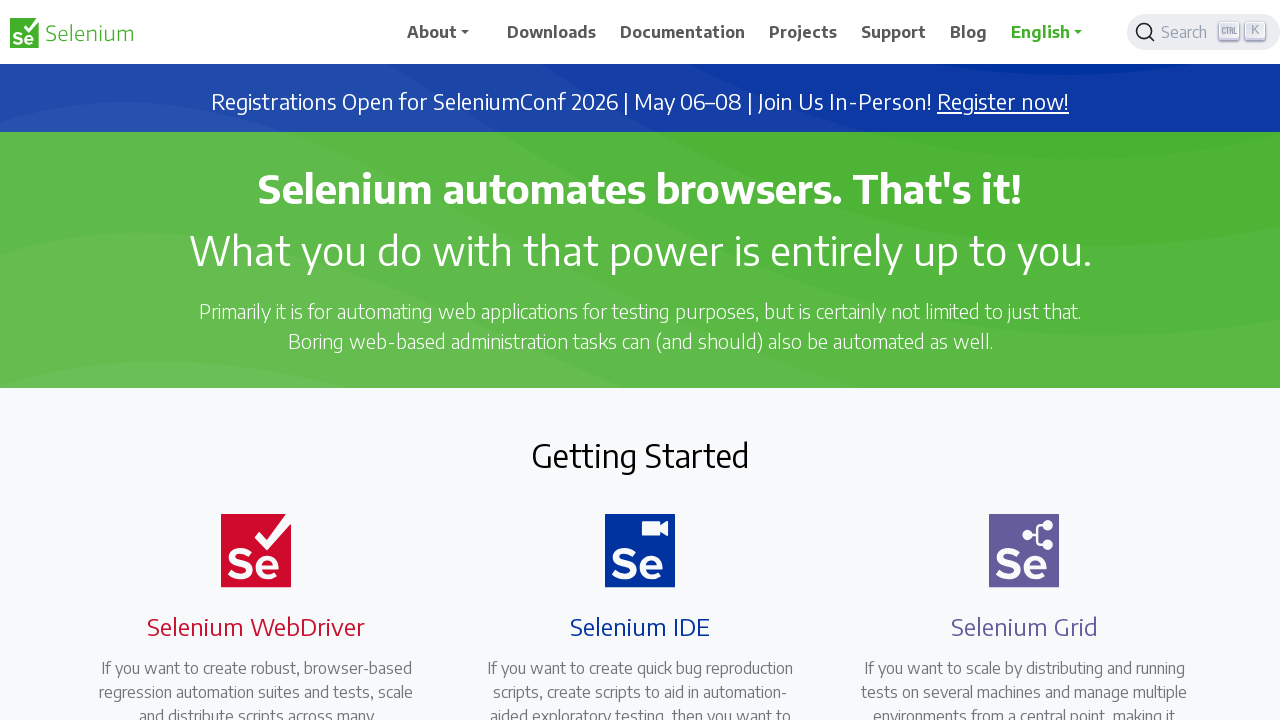

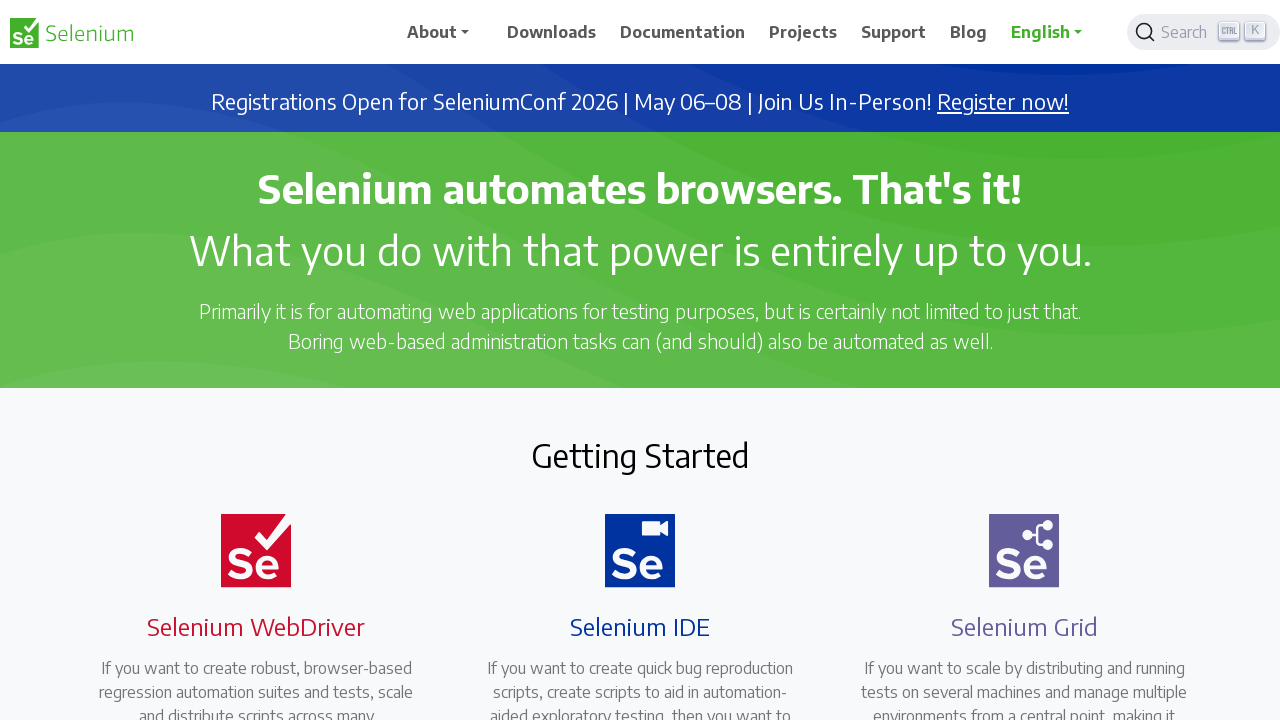